Tests opting out of A/B tests by first verifying the page shows a test variation, then adding an opt-out cookie, refreshing the page, and confirming the opt-out state is displayed.

Starting URL: http://the-internet.herokuapp.com/abtest

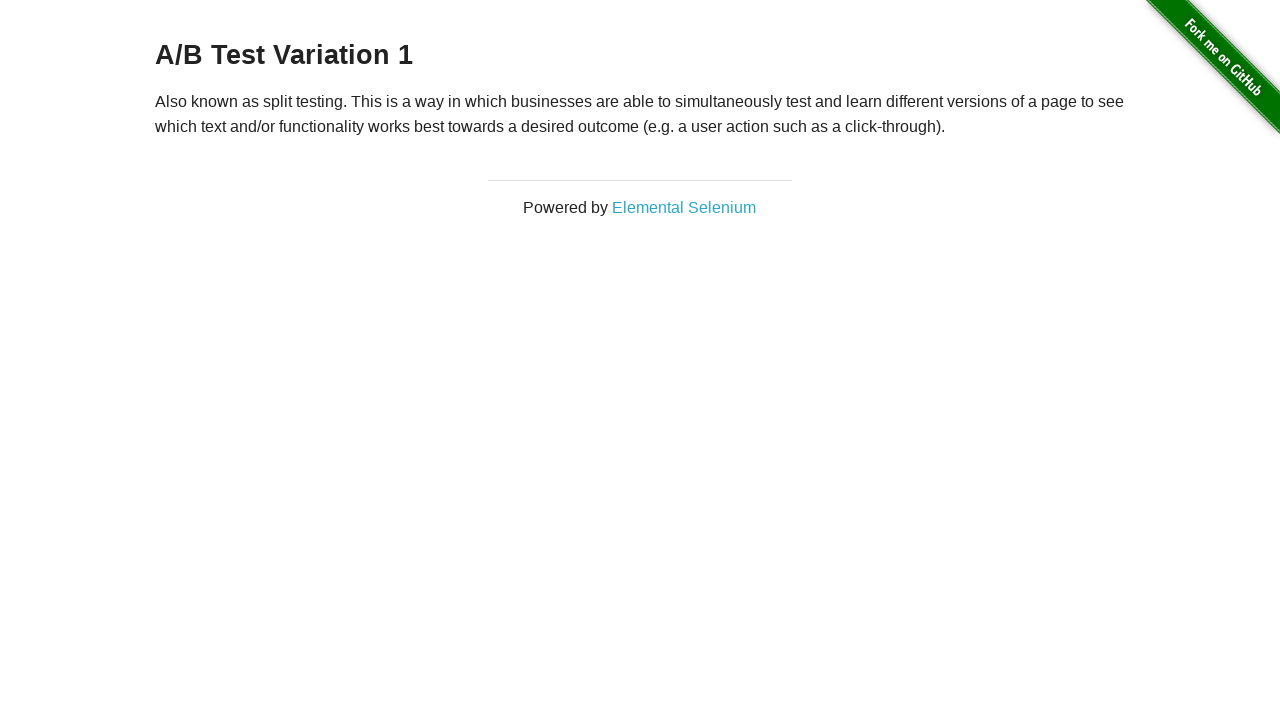

Waited for and located the h3 heading element
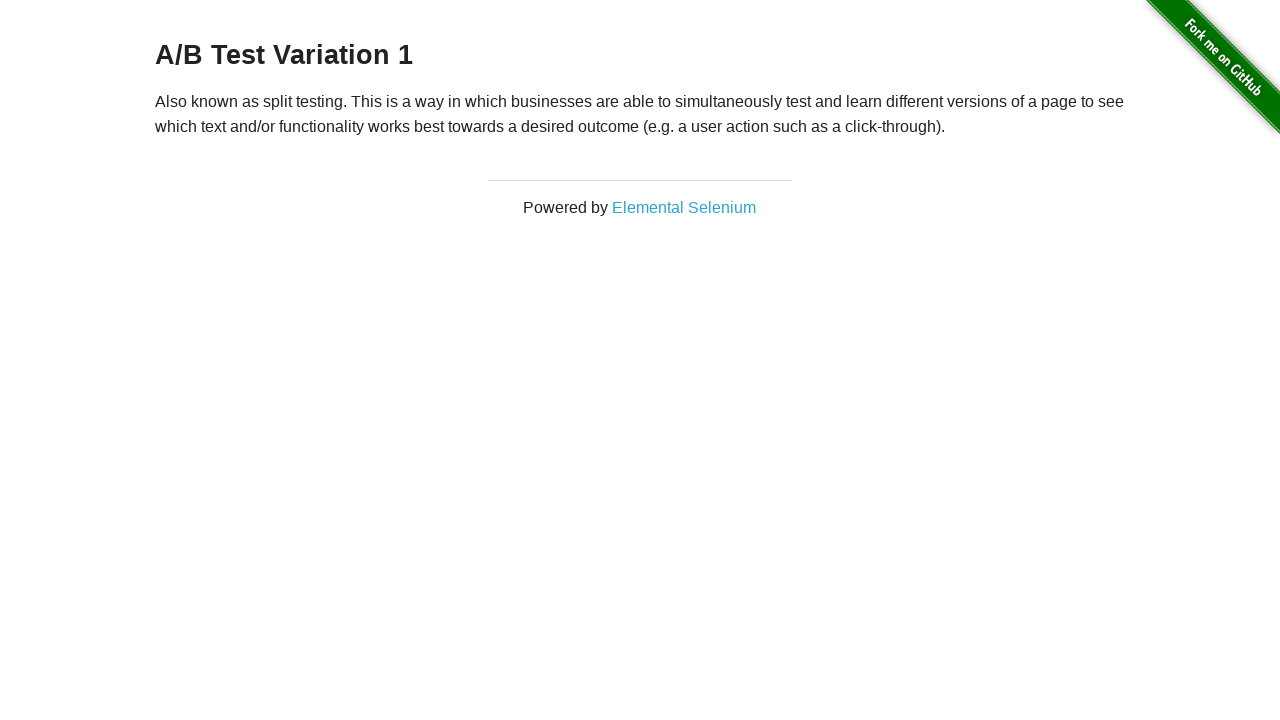

Retrieved initial heading text: A/B Test Variation 1
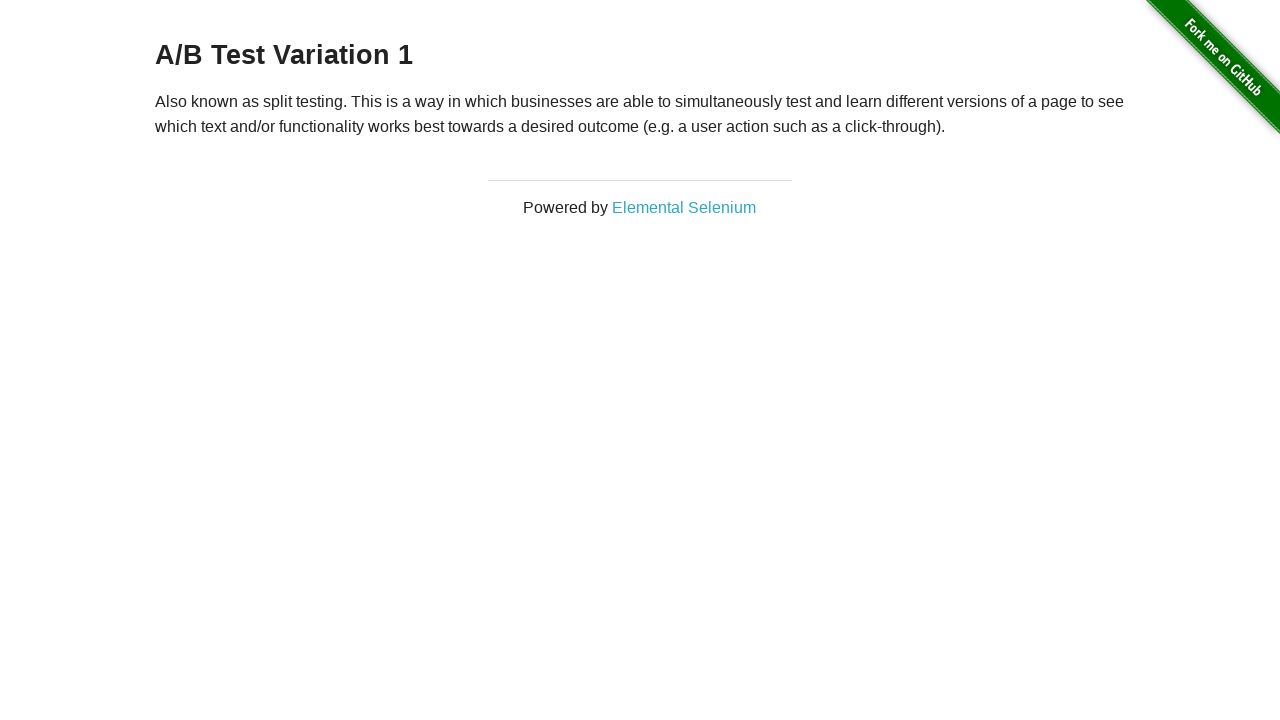

Verified heading shows A/B test variation: A/B Test Variation 1
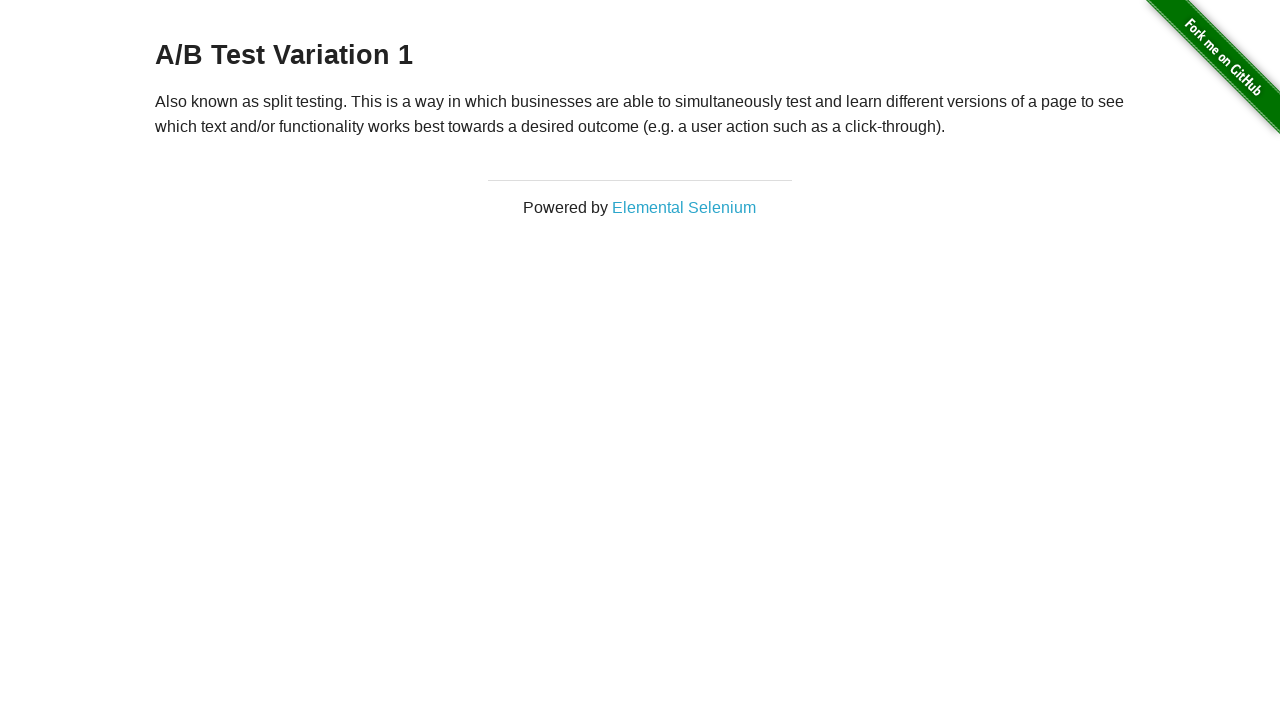

Added optimizelyOptOut cookie with value 'true'
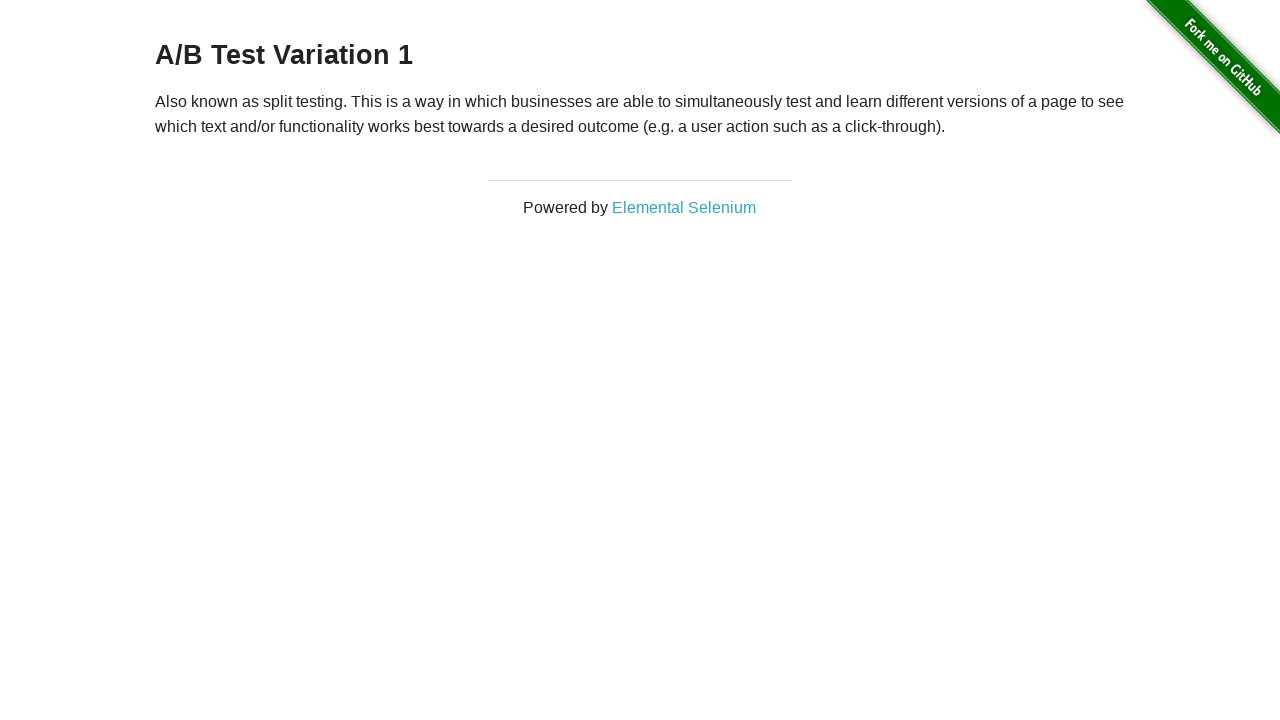

Reloaded the page to apply opt-out cookie
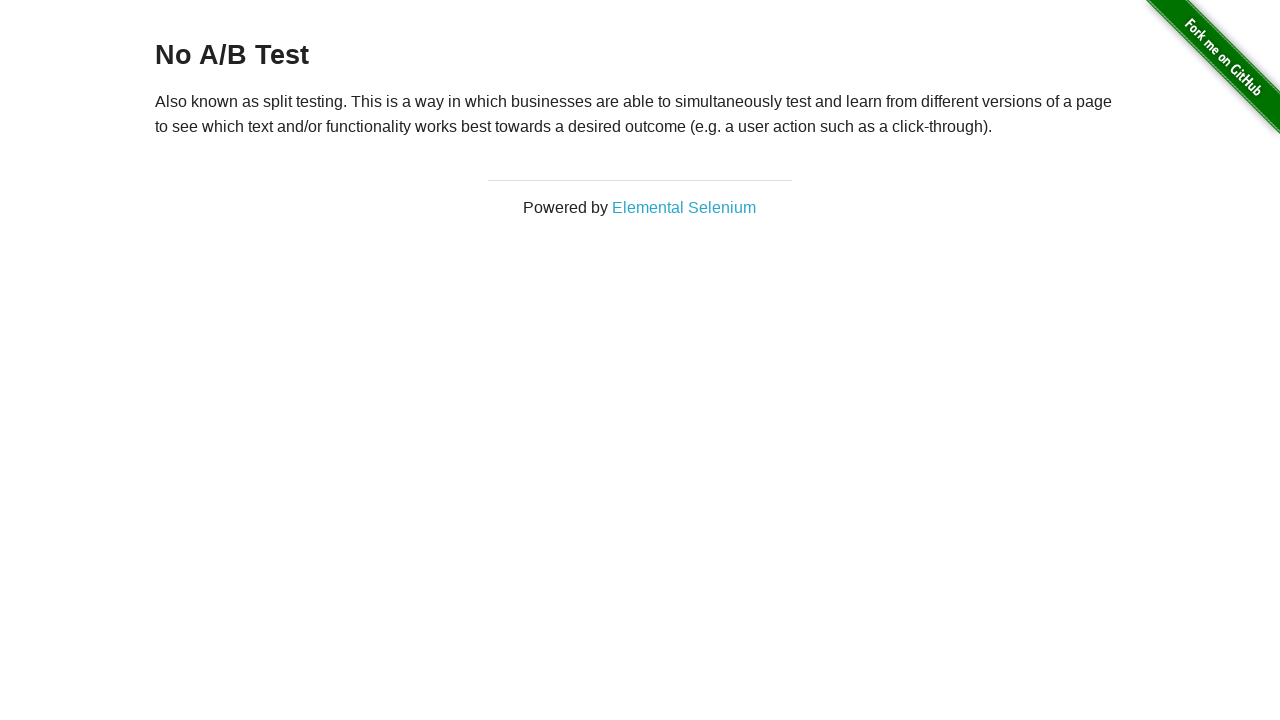

Waited for heading to appear after page reload
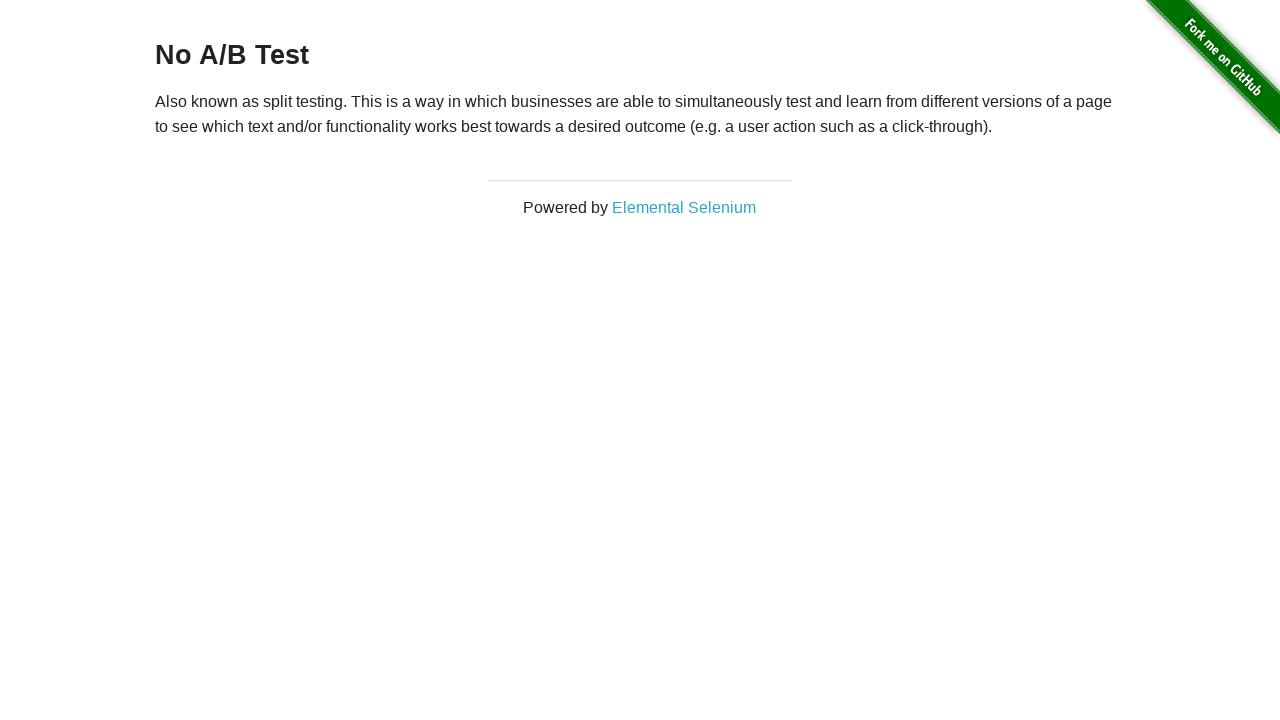

Verified heading now displays 'No A/B Test' confirming opt-out state
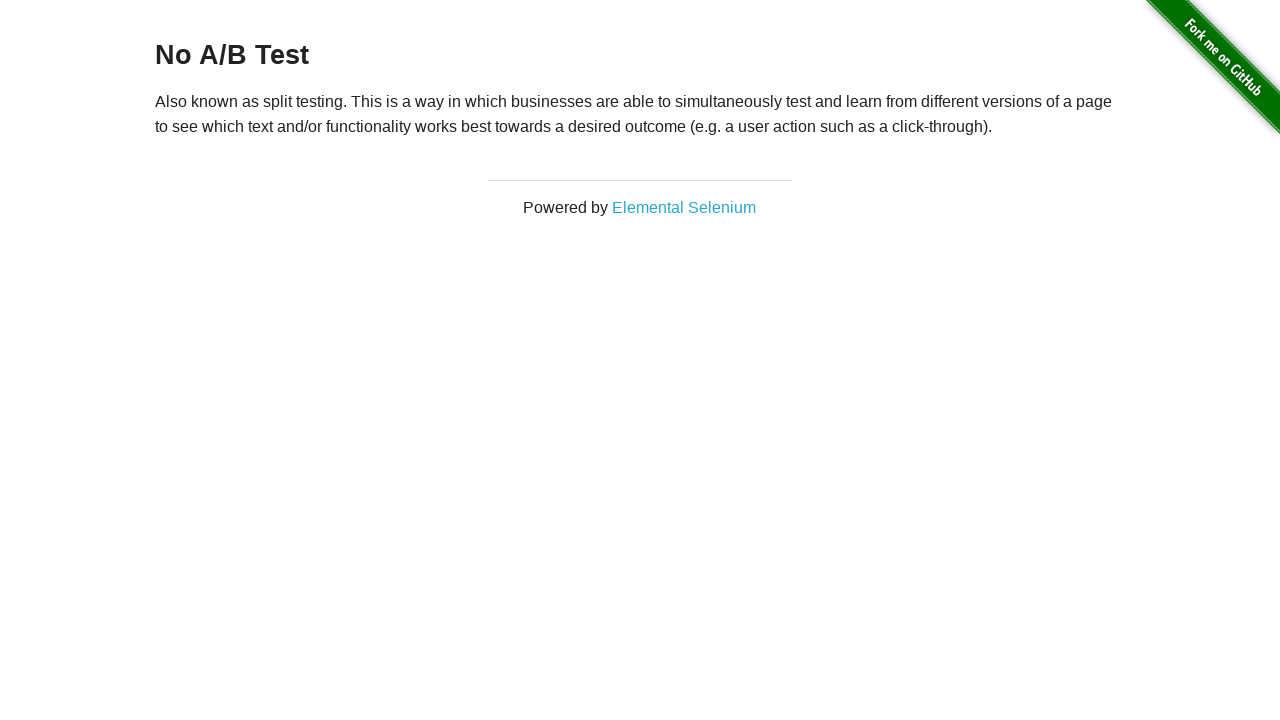

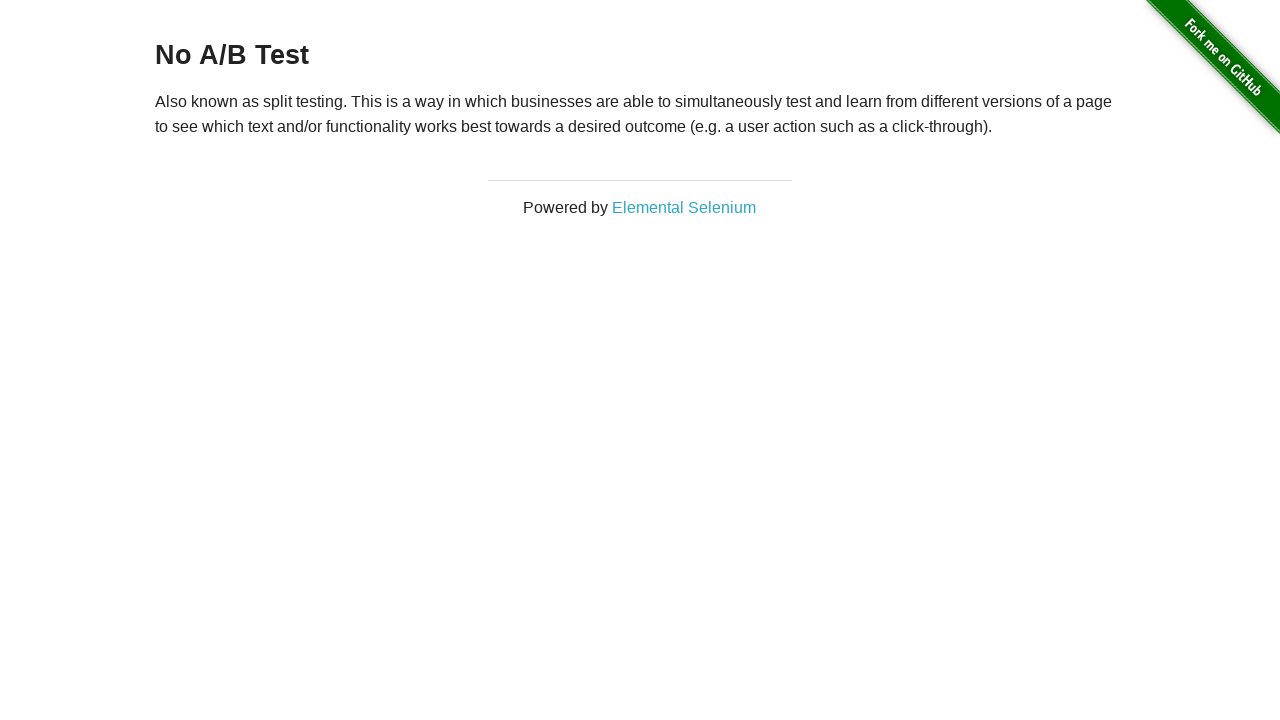